Tests registration form by selecting gender radio button and date of birth from dropdown menus

Starting URL: http://demo.automationtesting.in/Register.html

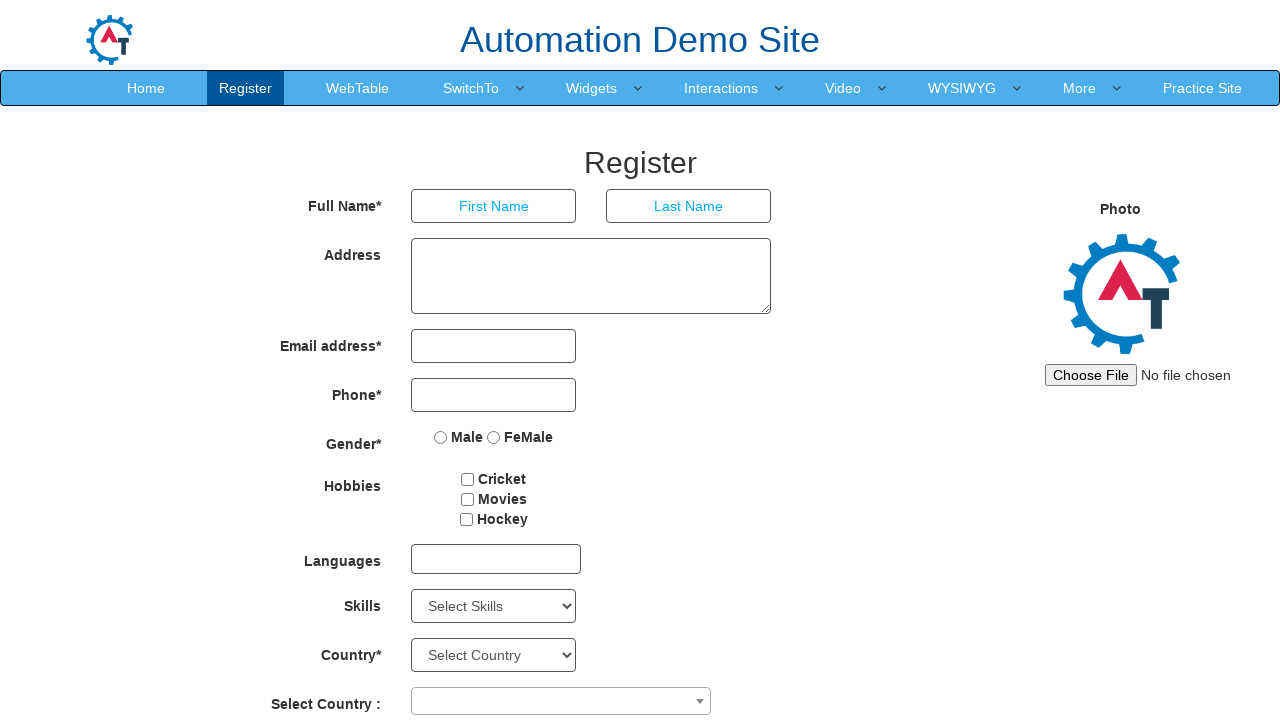

Selected Female radio button at (494, 437) on input[name='radiooptions'][value='FeMale']
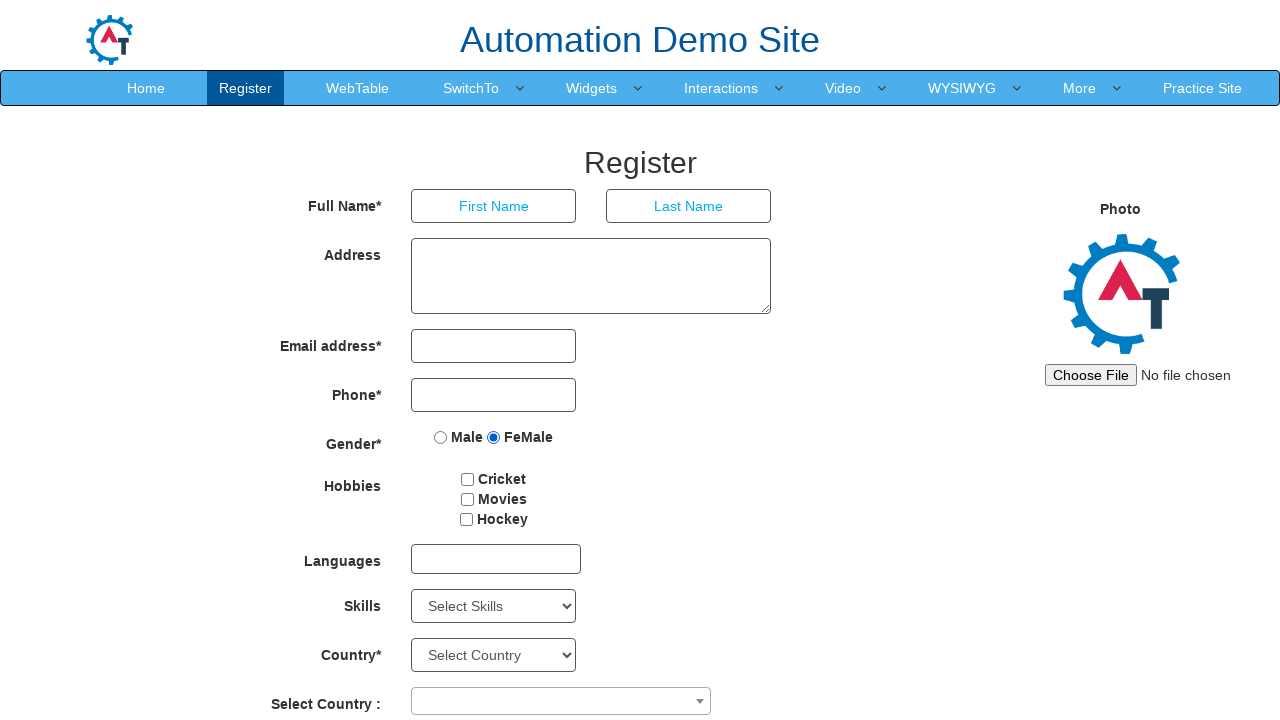

Selected year 1921 from year dropdown on select[placeholder='Year']
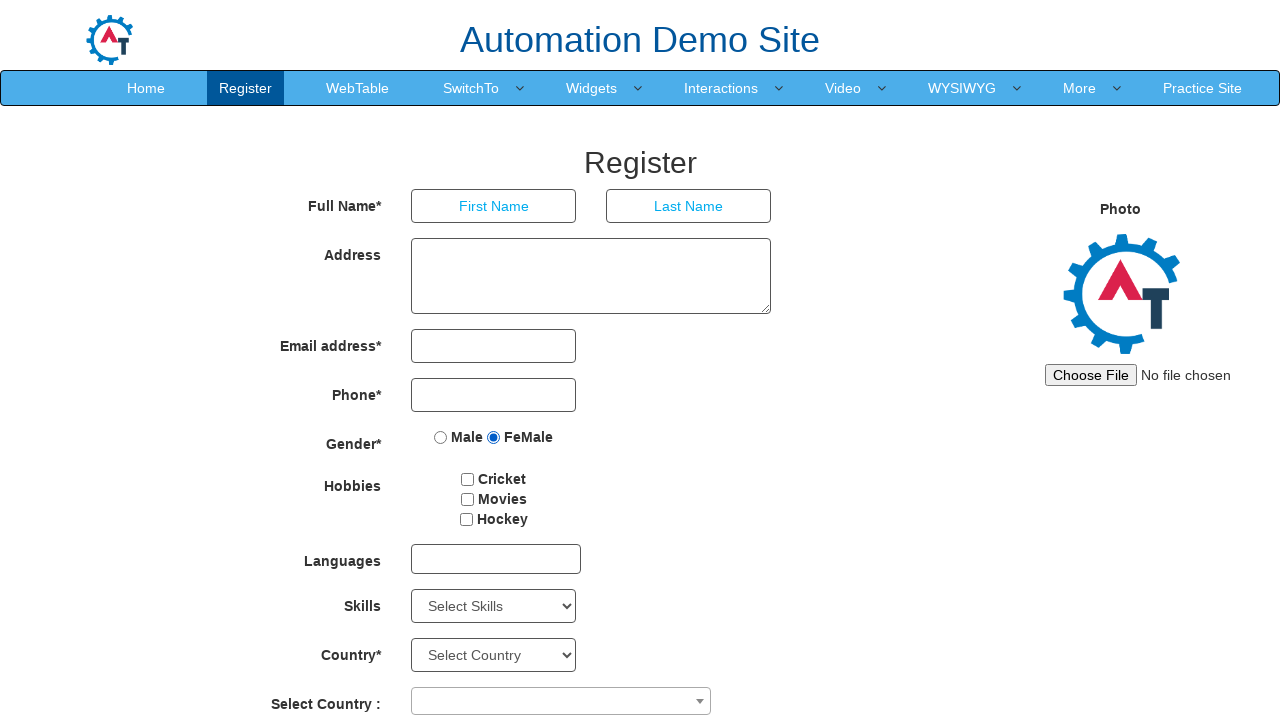

Selected June from month dropdown on select[placeholder='Month']
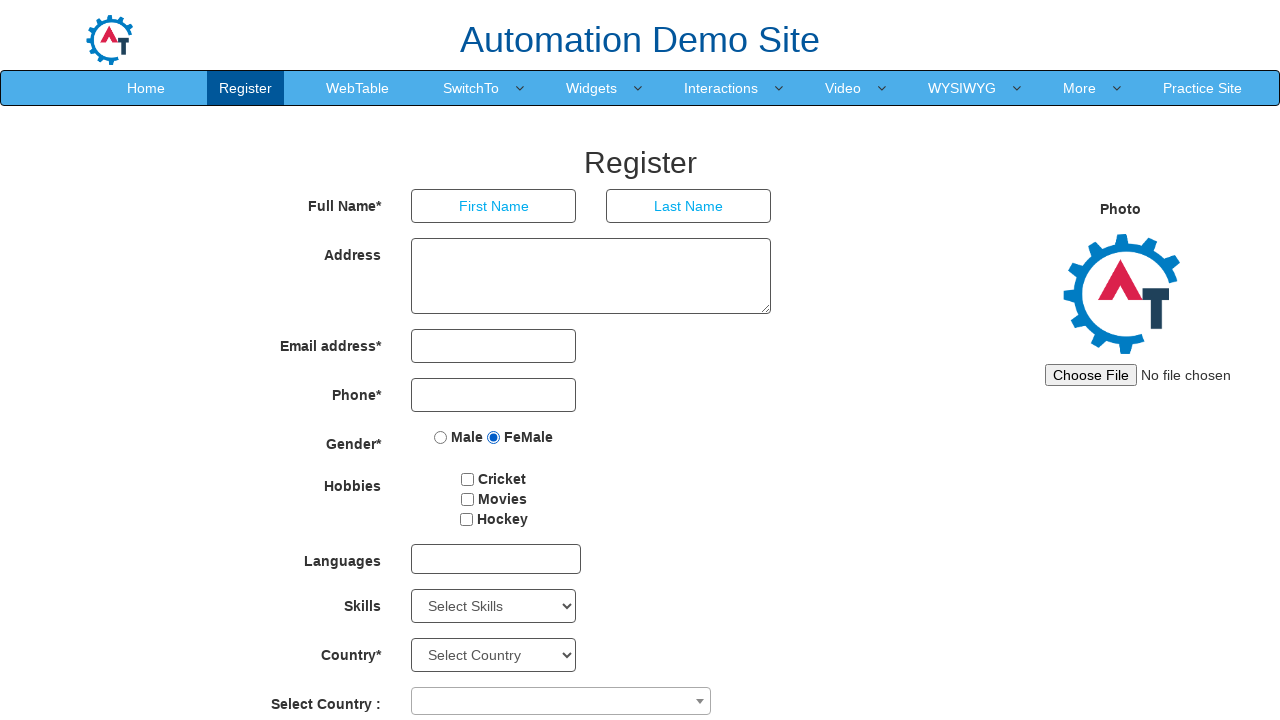

Selected day 6 from day dropdown on select[placeholder='Day']
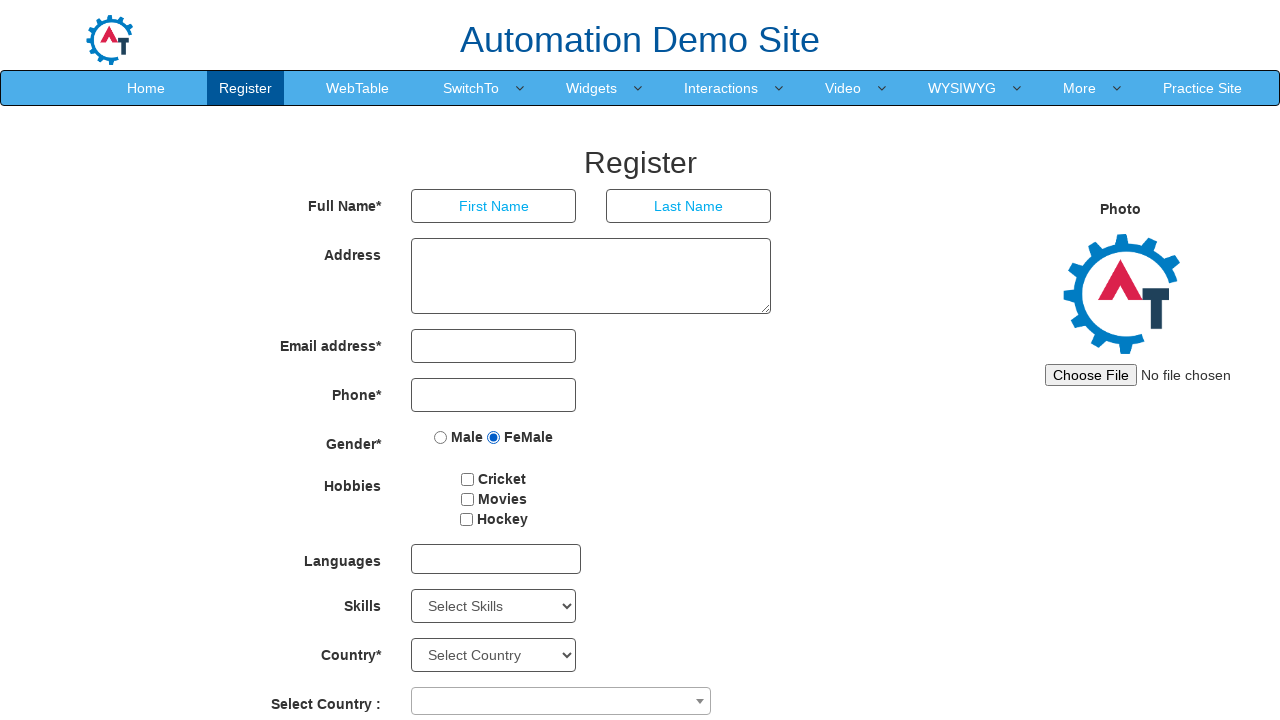

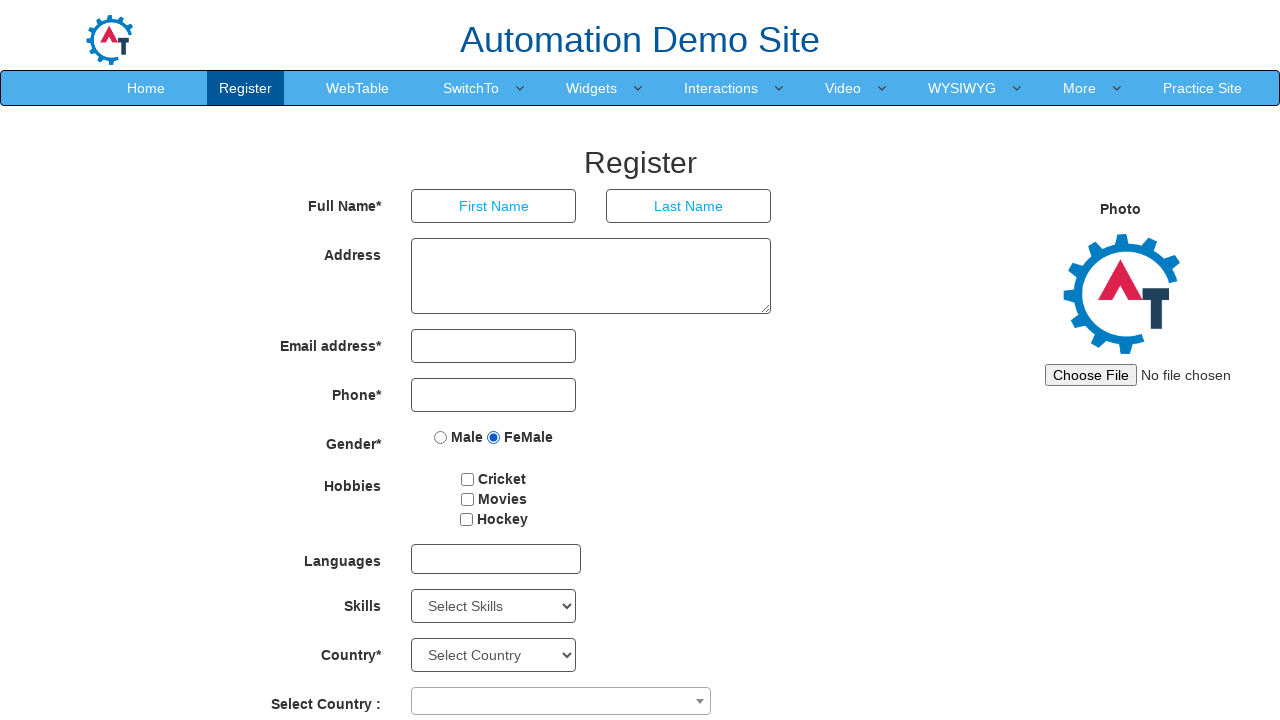